Tests navigation by clicking on a link to the homepage and verifying the URL changes to the homepage

Starting URL: https://kristinek.github.io/site/examples/actions

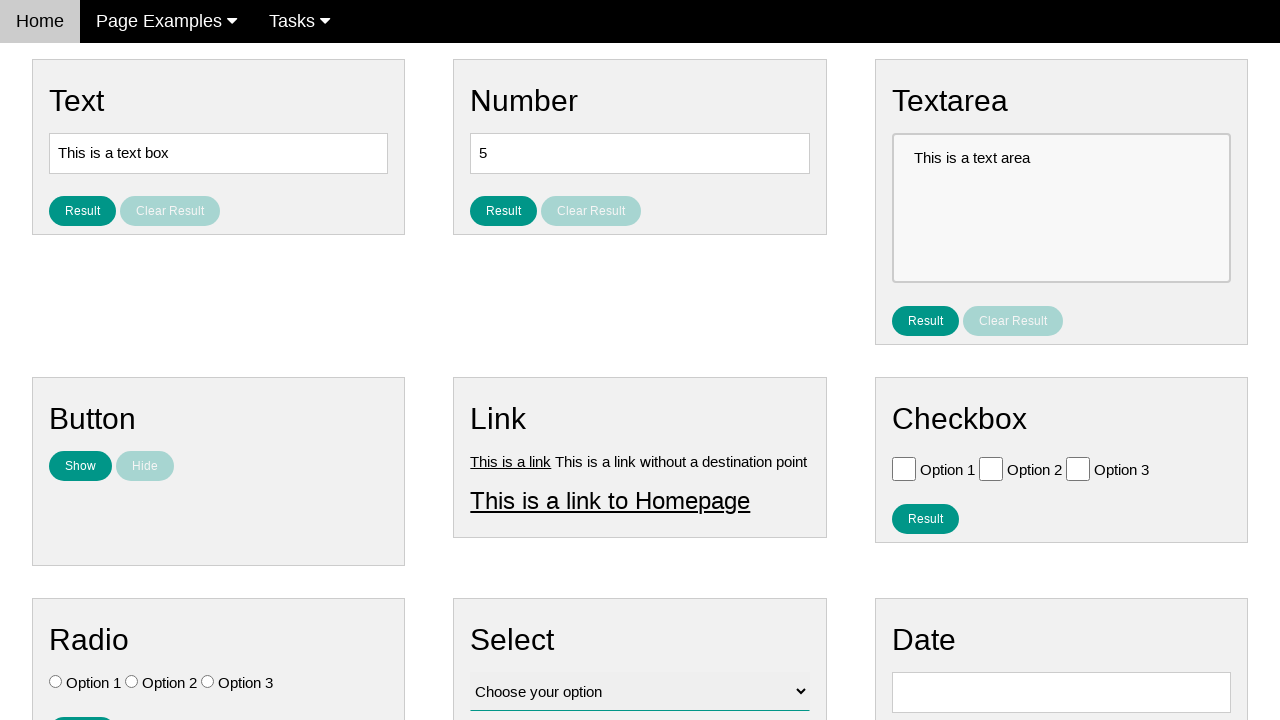

Clicked on homepage link at (610, 500) on #homepage_link
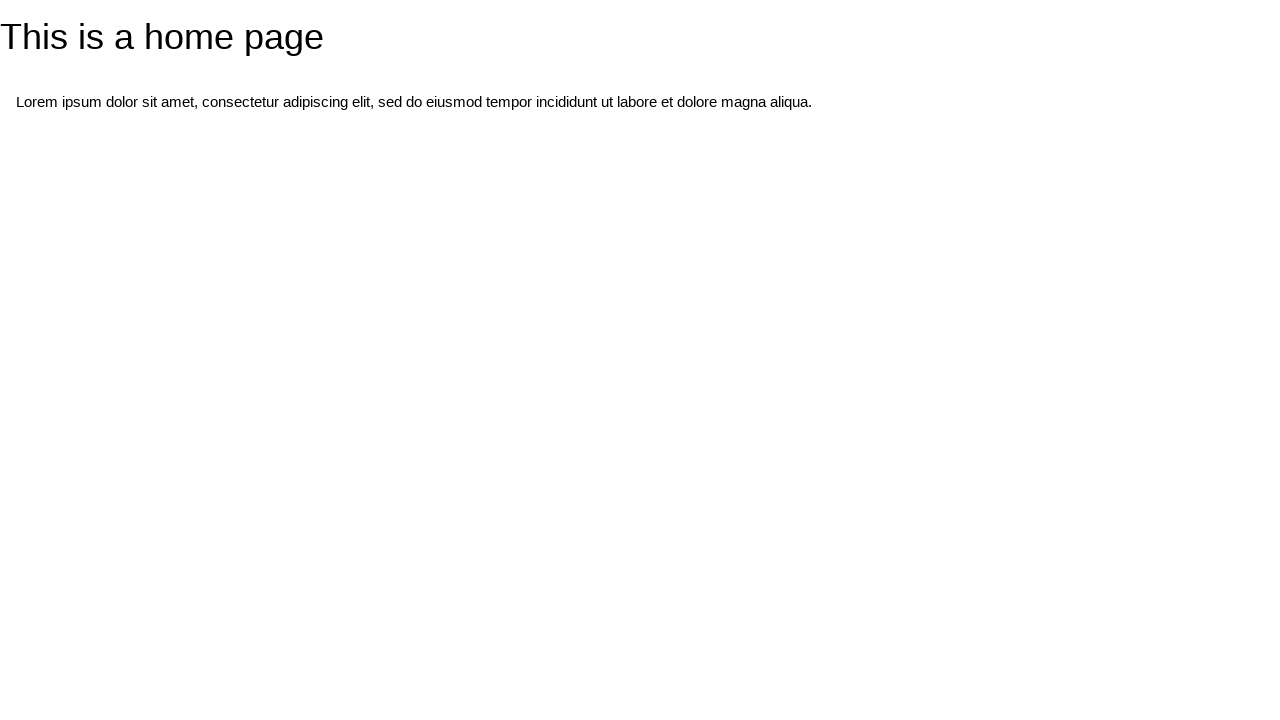

Navigated to homepage URL (https://kristinek.github.io/site/)
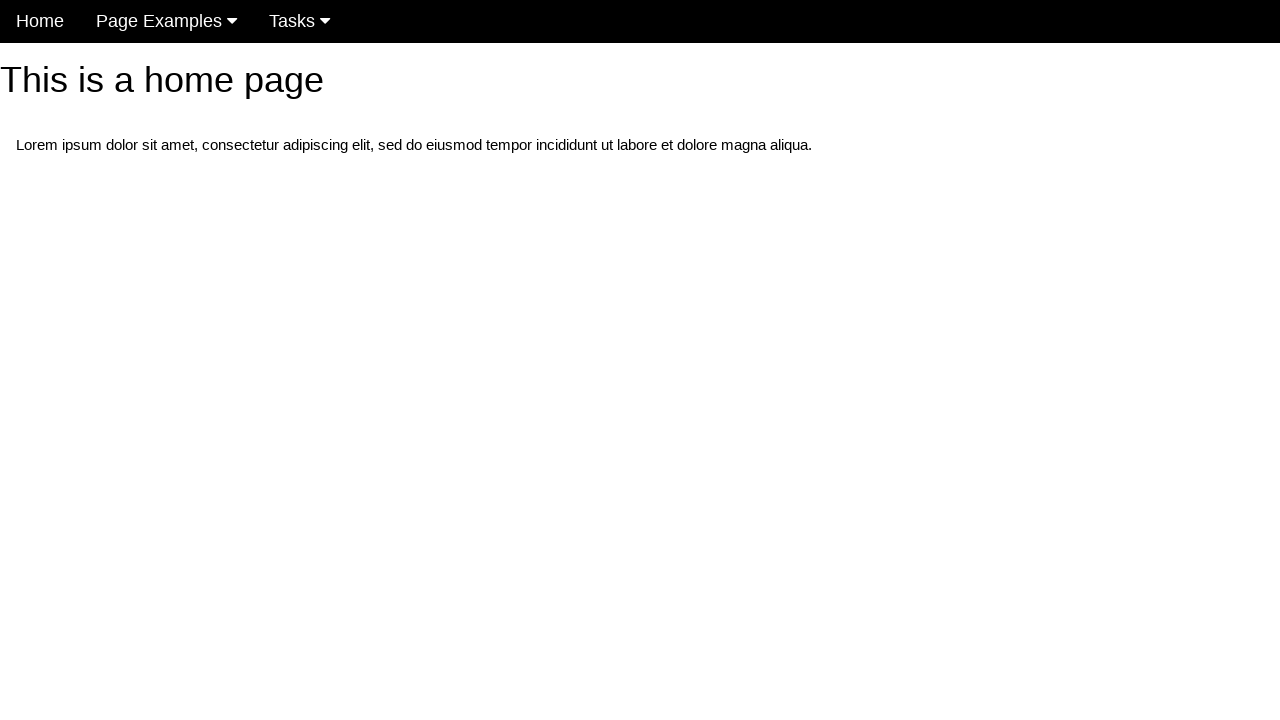

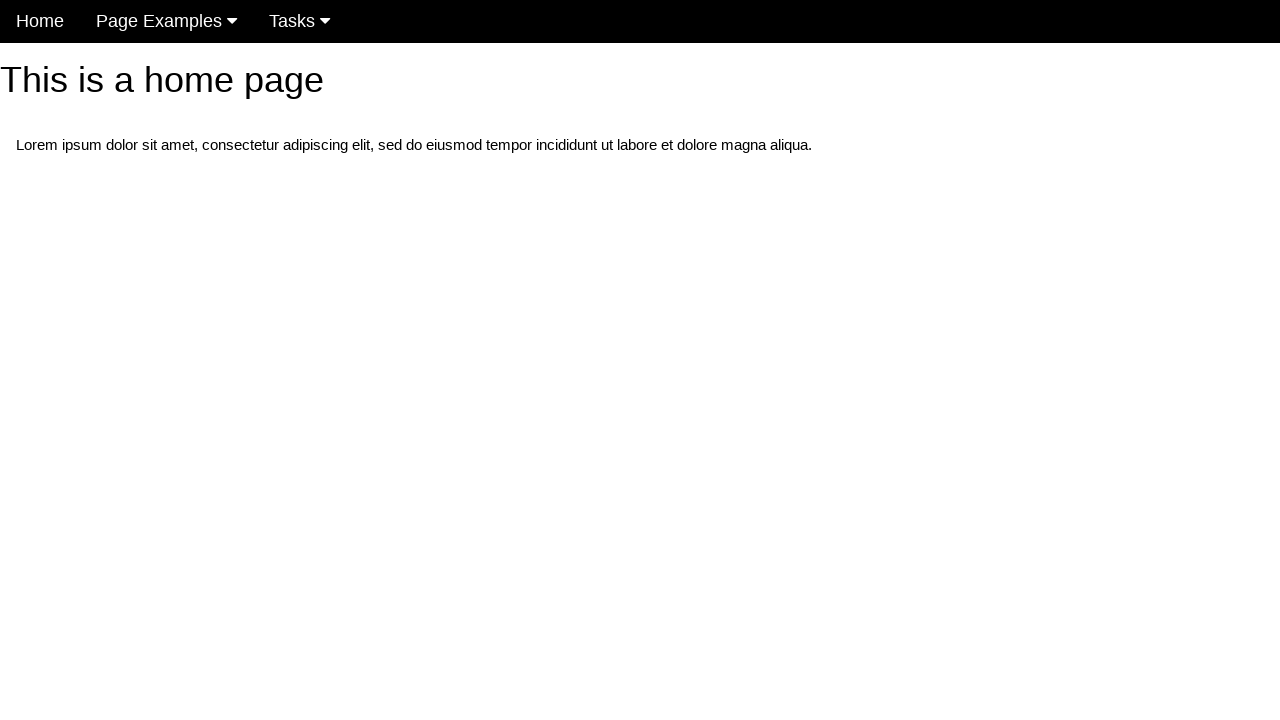